Tests back and forth navigation by clicking on the A/B Testing link, verifying the page title, navigating back to the home page, and verifying the home page title.

Starting URL: https://practice.cydeo.com

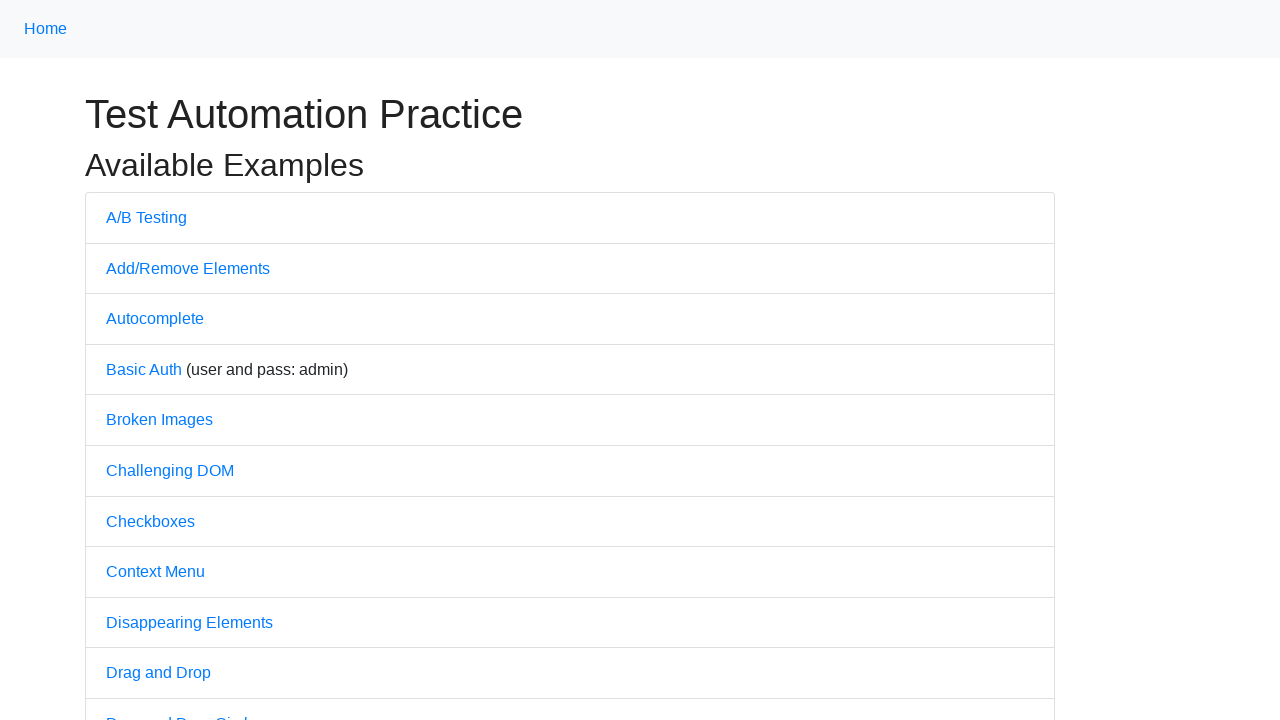

Clicked on A/B Testing link at (146, 217) on text=A/B Testing
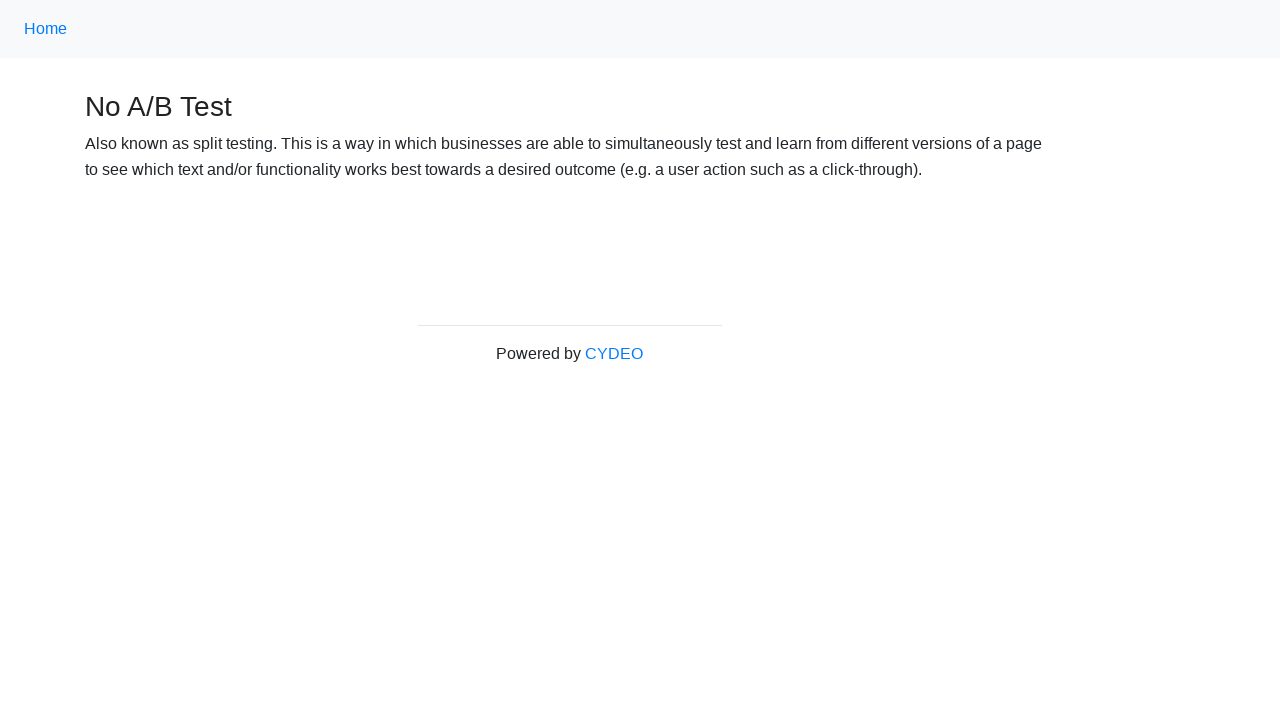

Verified page title is 'No A/B Test'
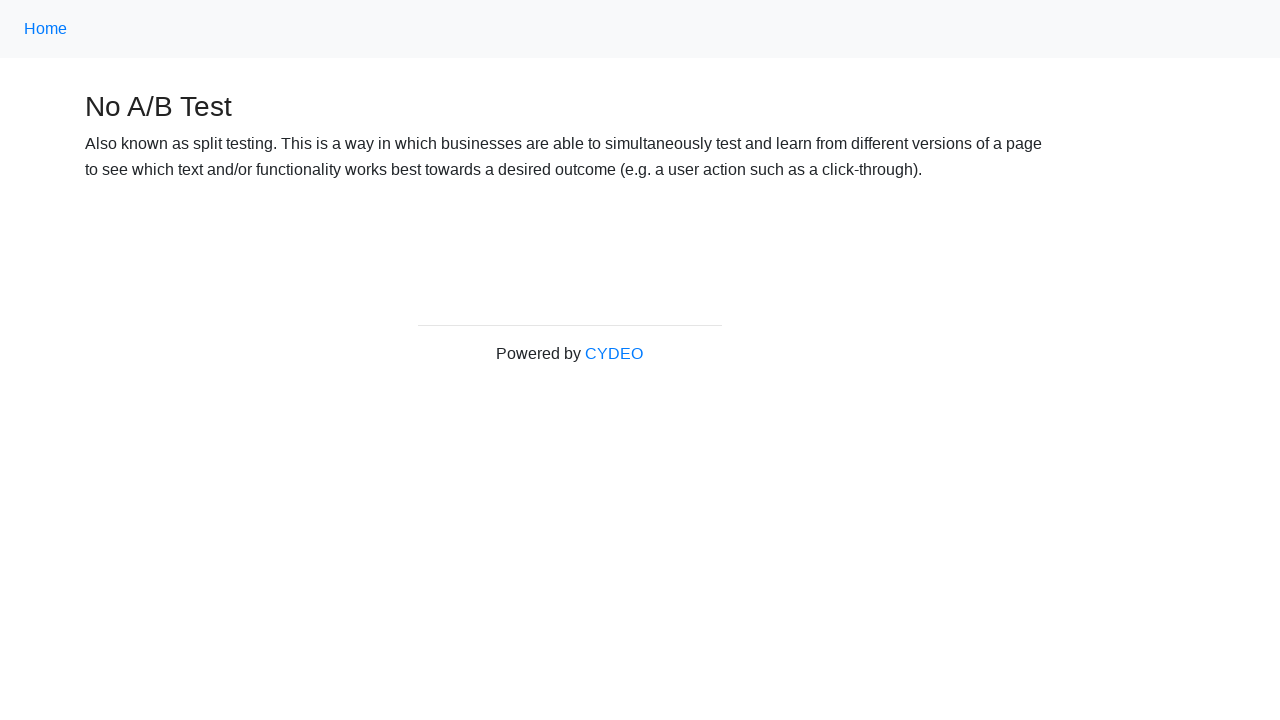

Navigated back to home page
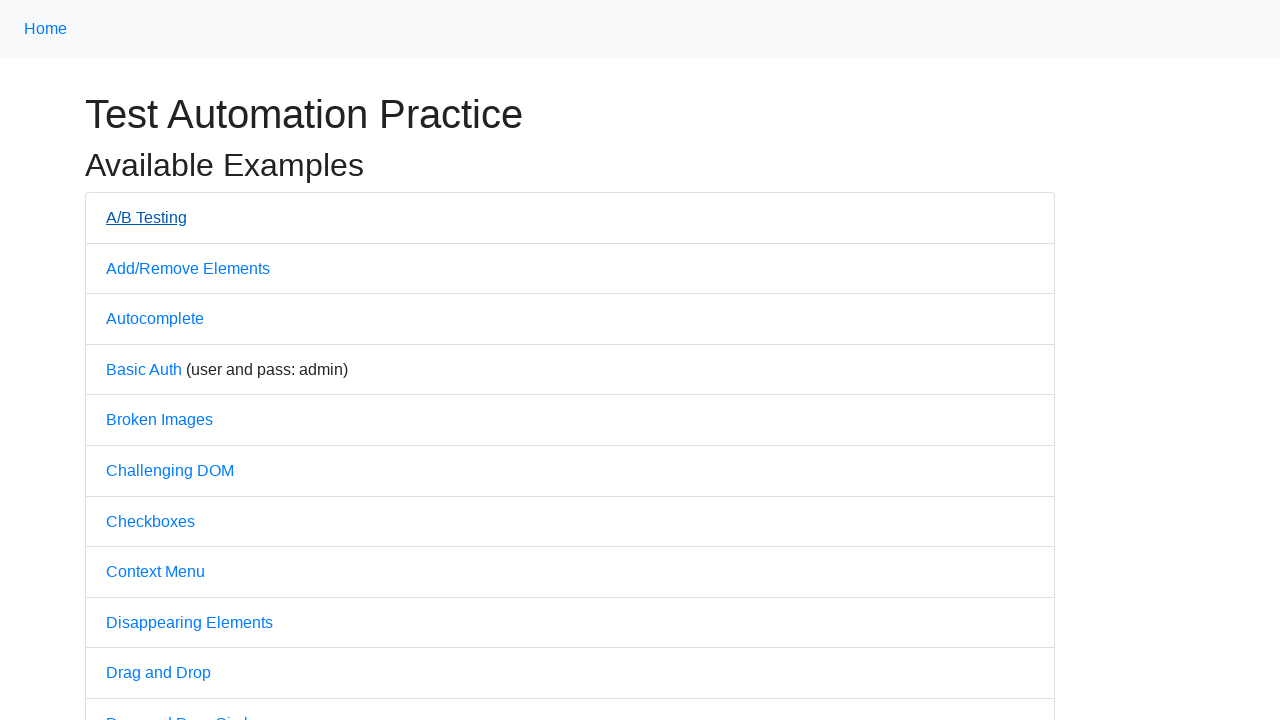

Verified page title is 'Practice'
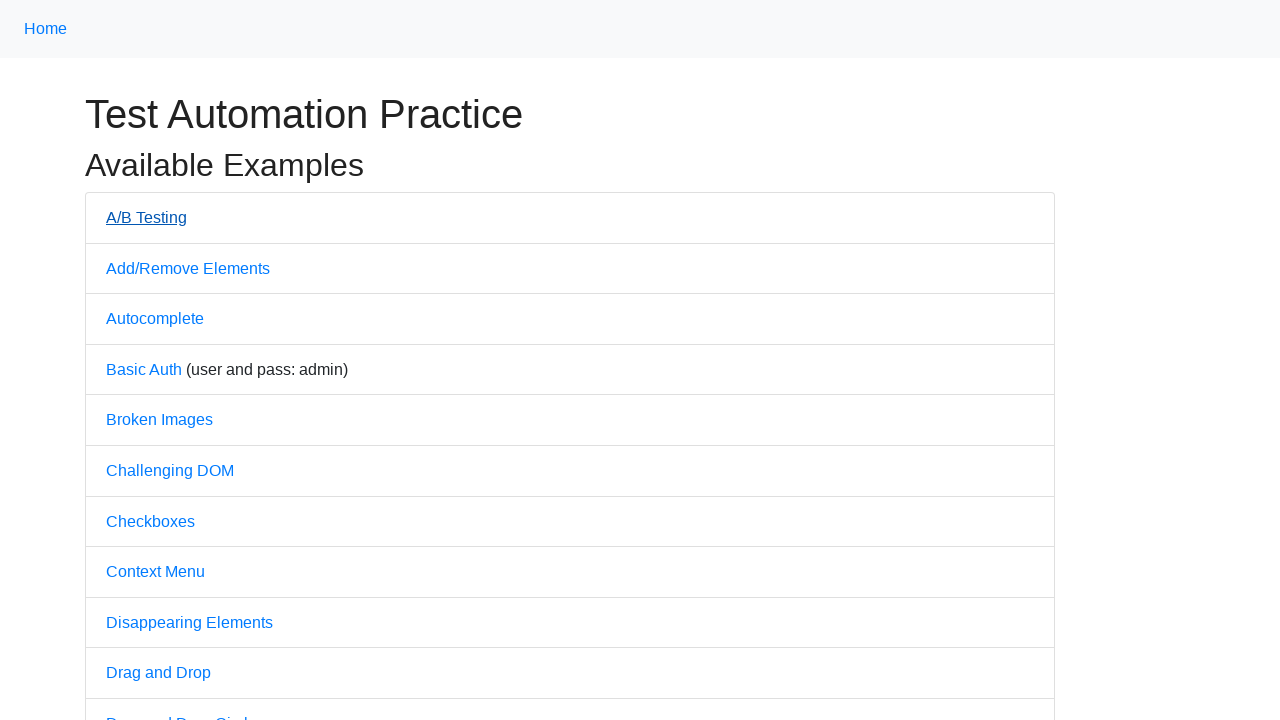

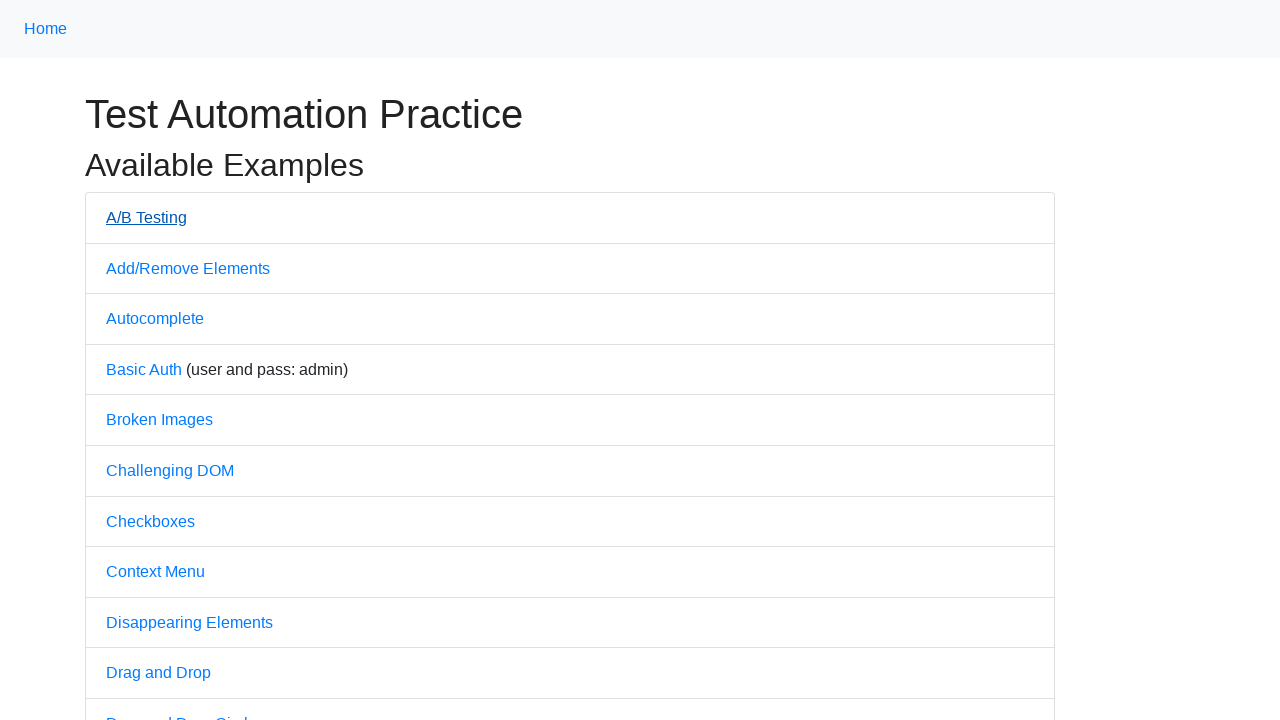